Tests triggering and accepting a confirm dialog

Starting URL: https://testpages.eviltester.com/styled/alerts/alert-test.html

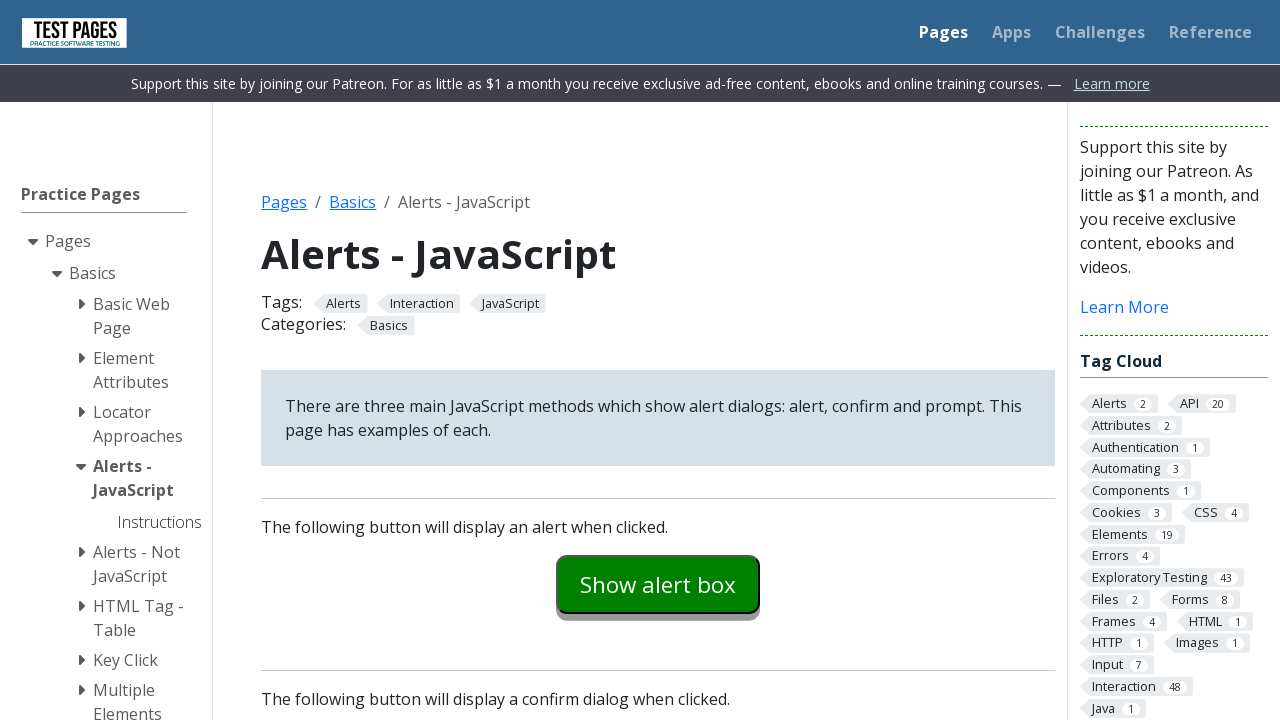

Set up dialog handler to accept confirm dialogs
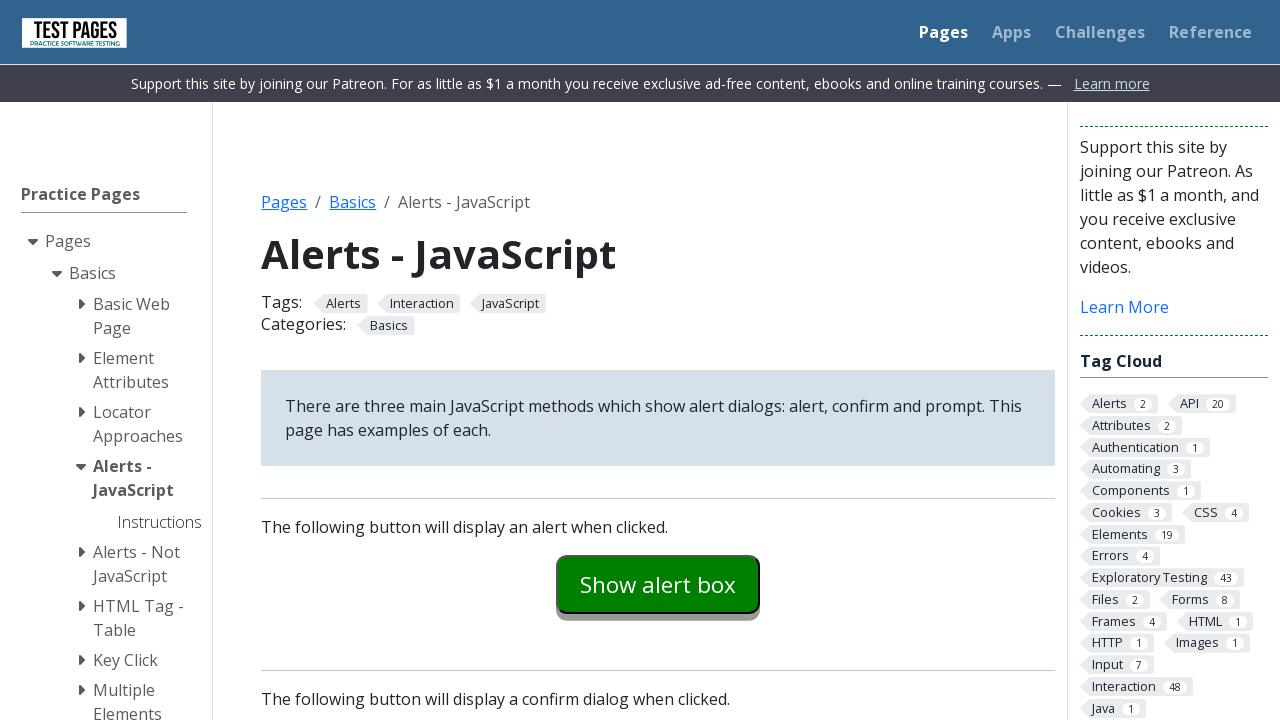

Clicked the confirm example button at (658, 360) on #confirmexample
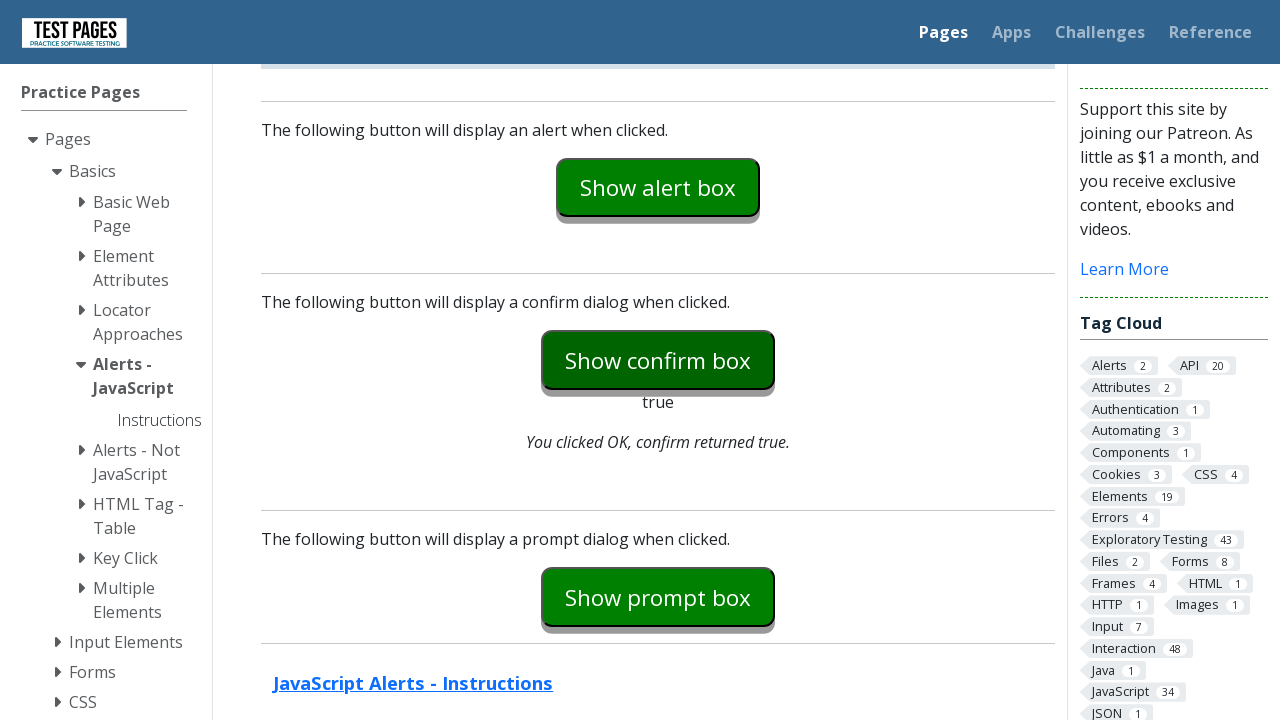

Confirm explanation text loaded, confirming dialog was accepted
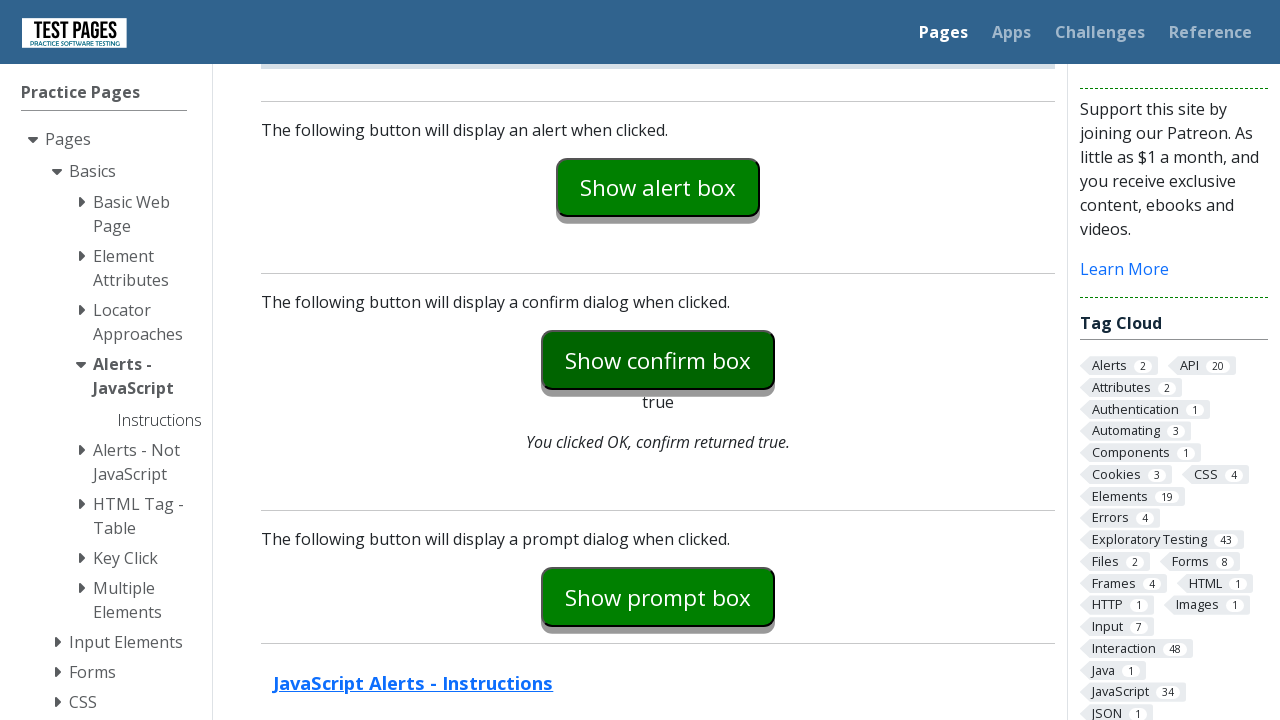

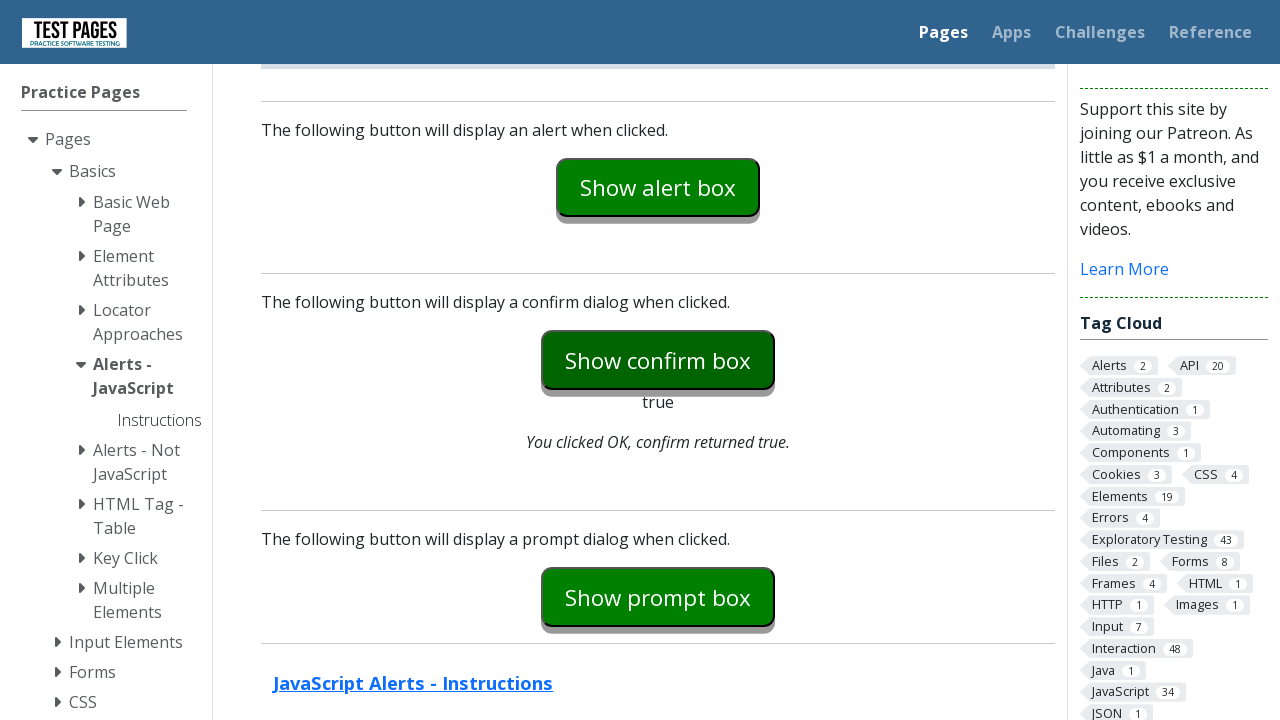